Tests successful login on the demo site using valid test credentials and verifies the success message

Starting URL: https://the-internet.herokuapp.com/login

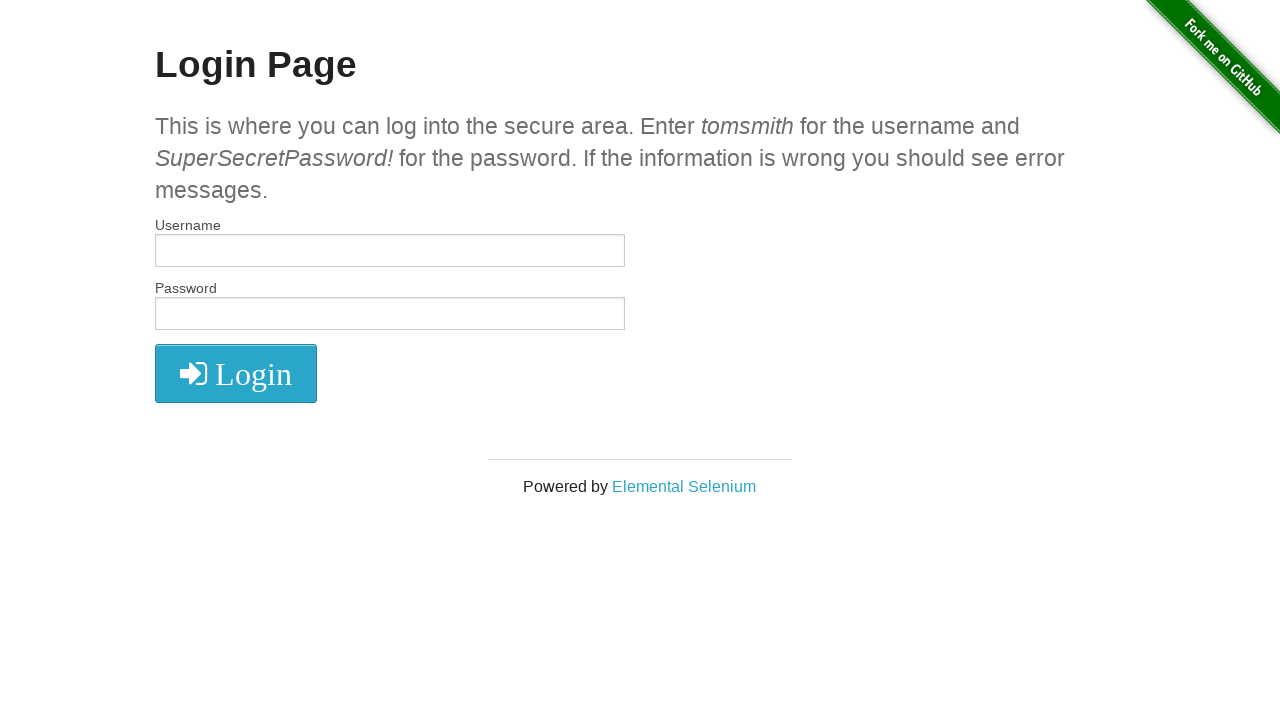

Filled username field with 'tomsmith' on #username
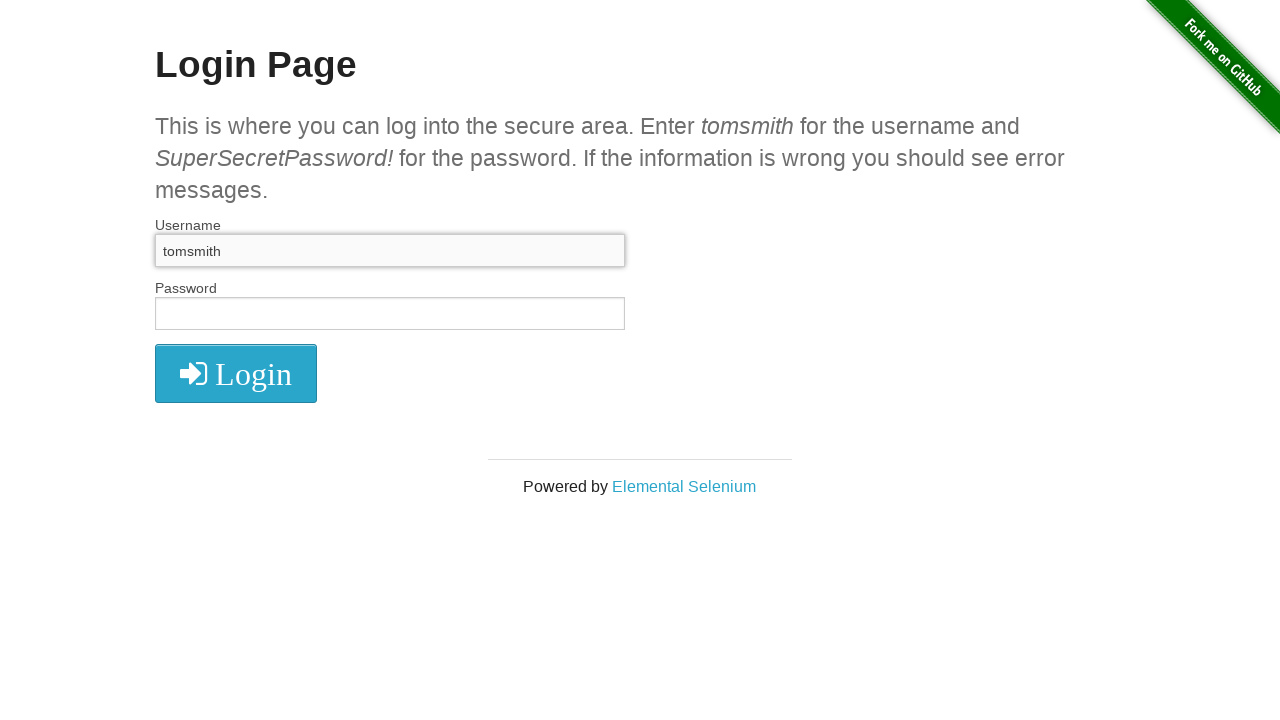

Filled password field with 'SuperSecretPassword!' on #password
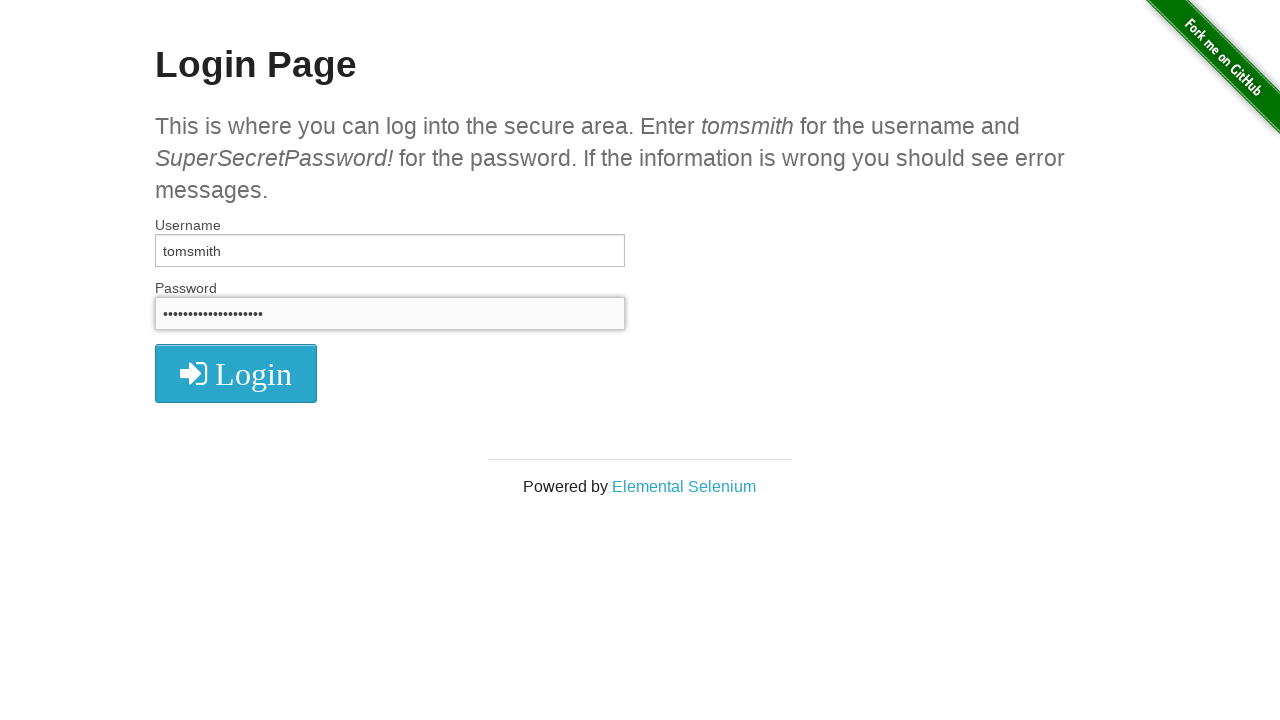

Clicked login submit button at (236, 373) on button[type=submit]
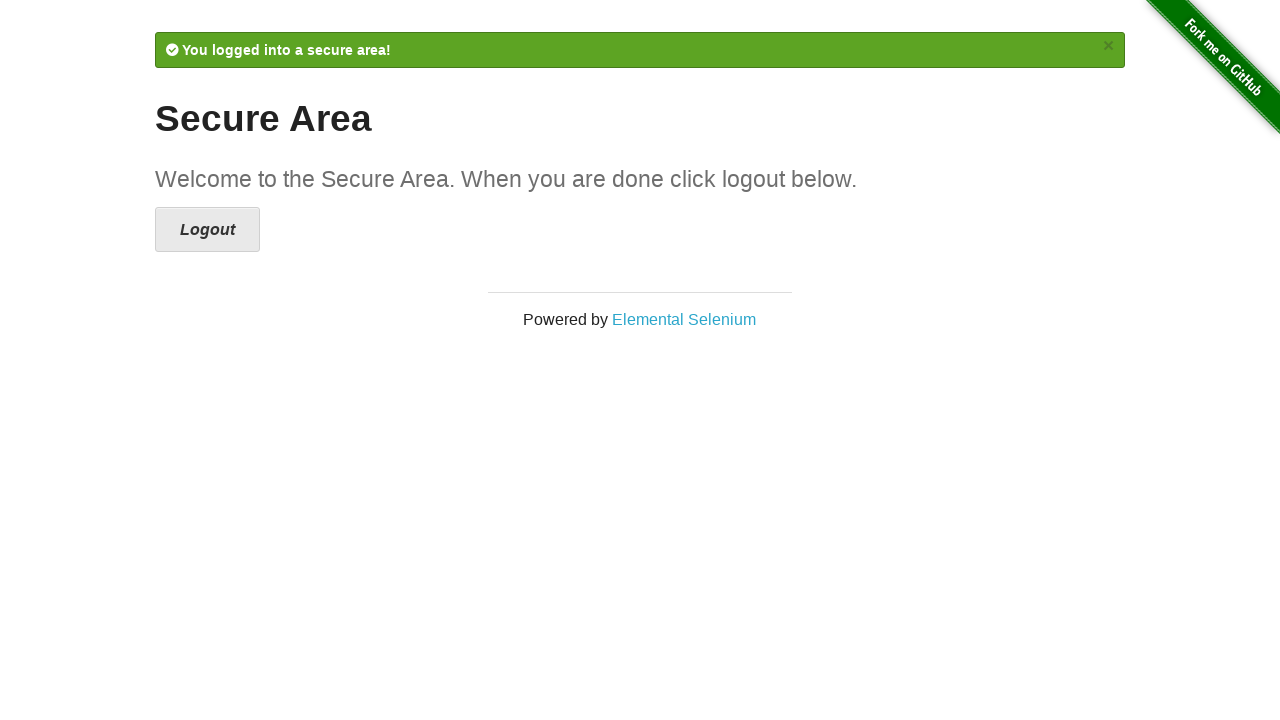

Success message element loaded
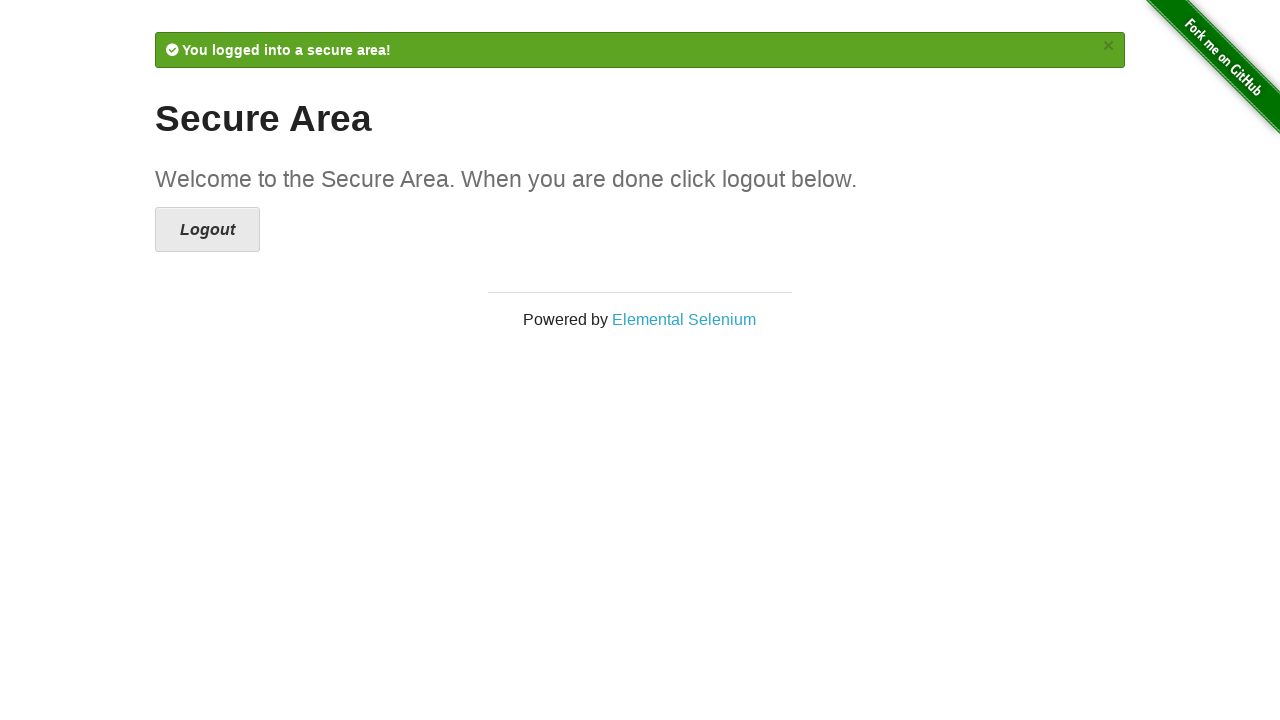

Verified success message contains 'You logged into a secure area!'
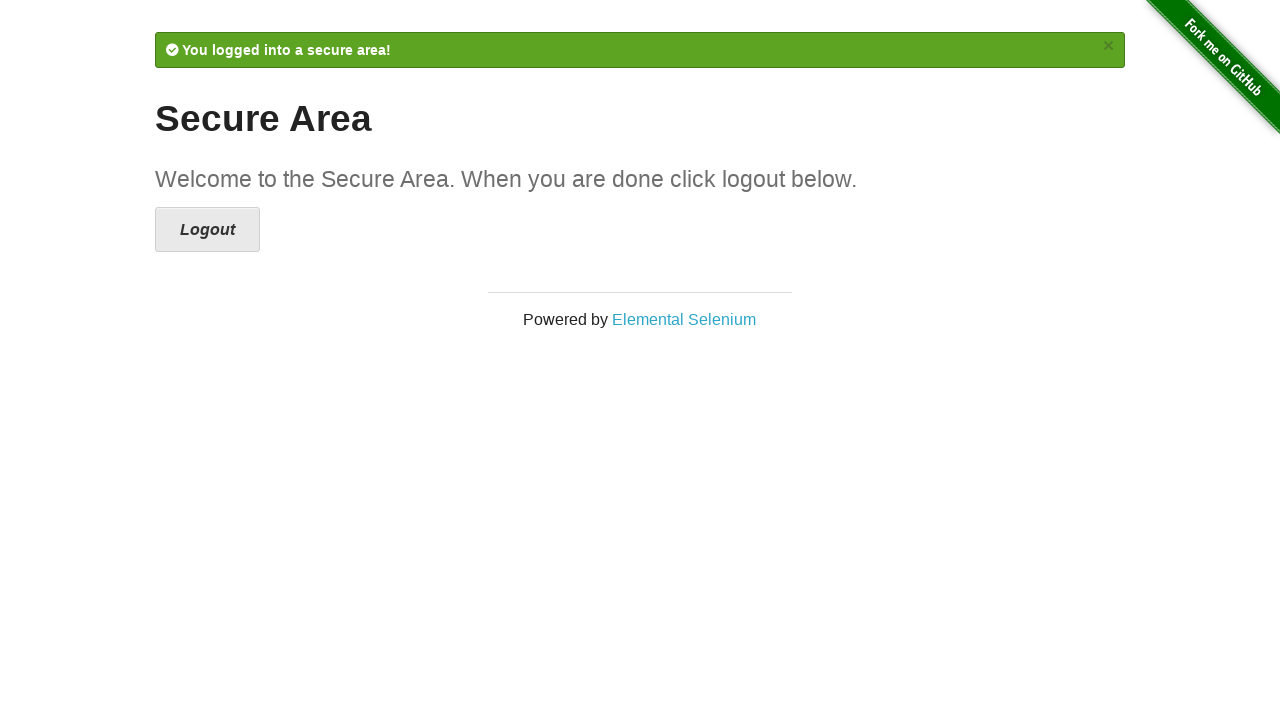

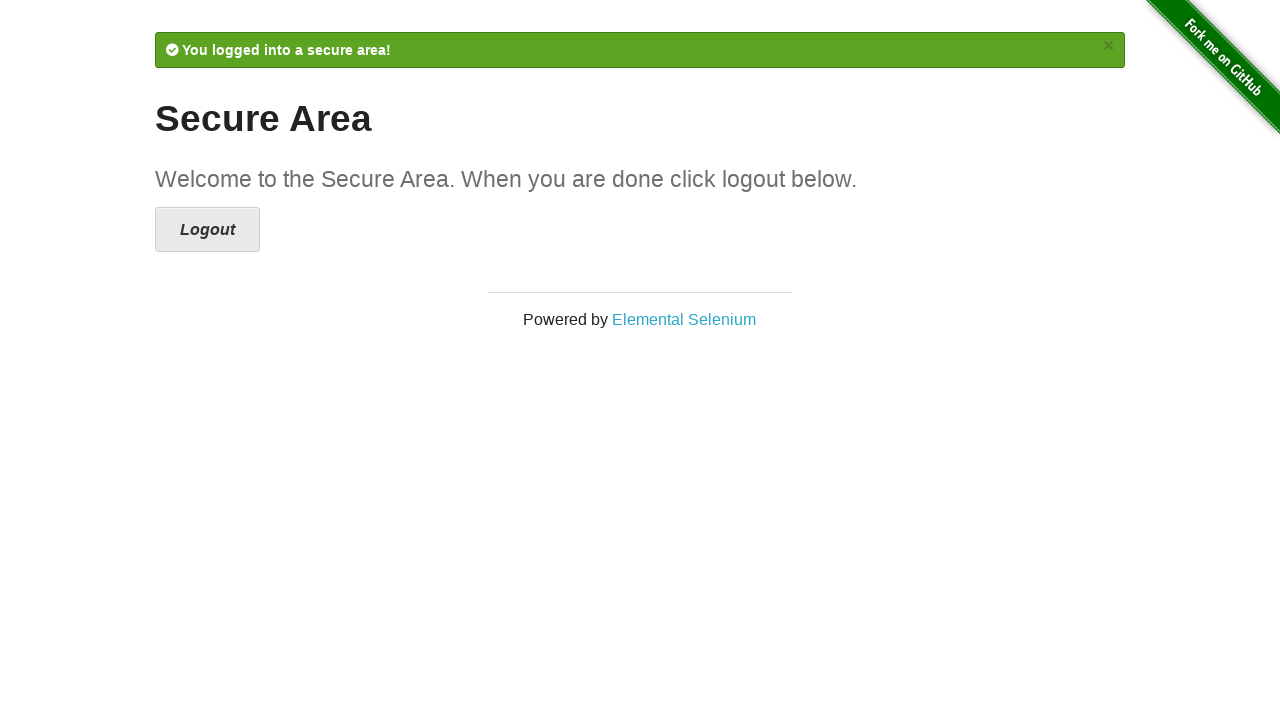